Solves a math captcha by extracting a value from an element attribute, calculating the result, and submitting the form with checkbox selections

Starting URL: http://suninjuly.github.io/get_attribute.html

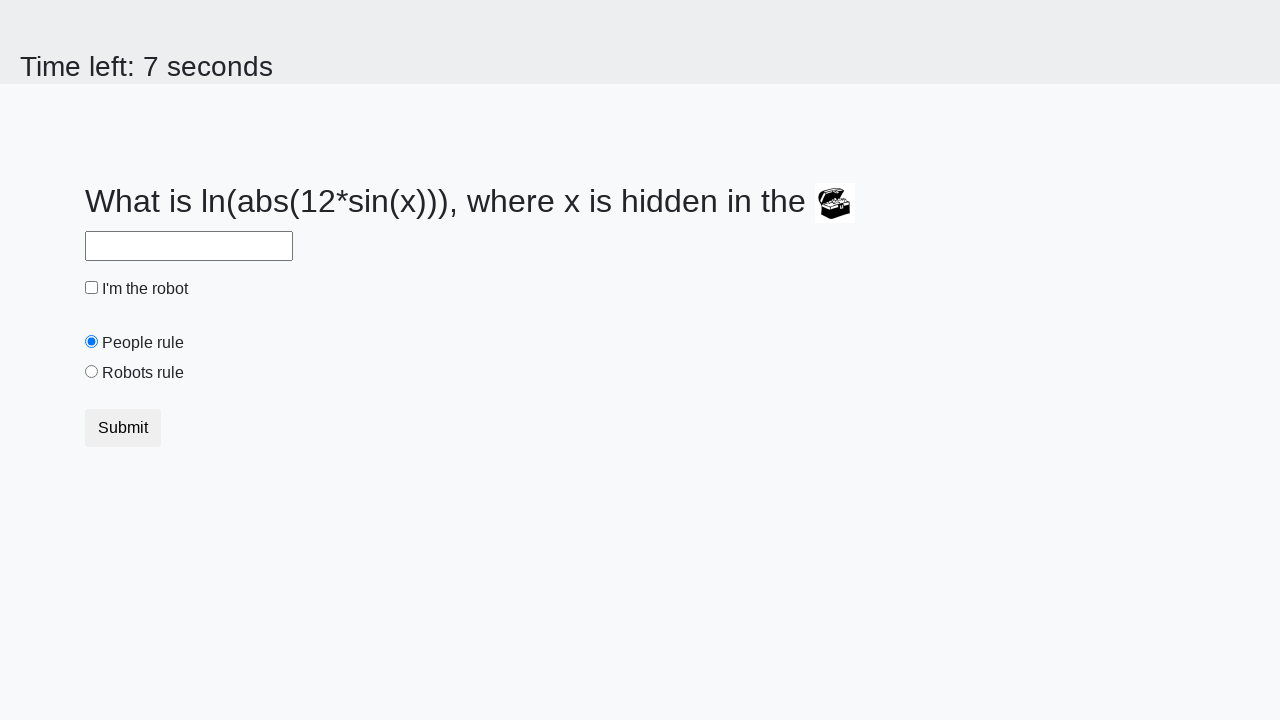

Located treasure element
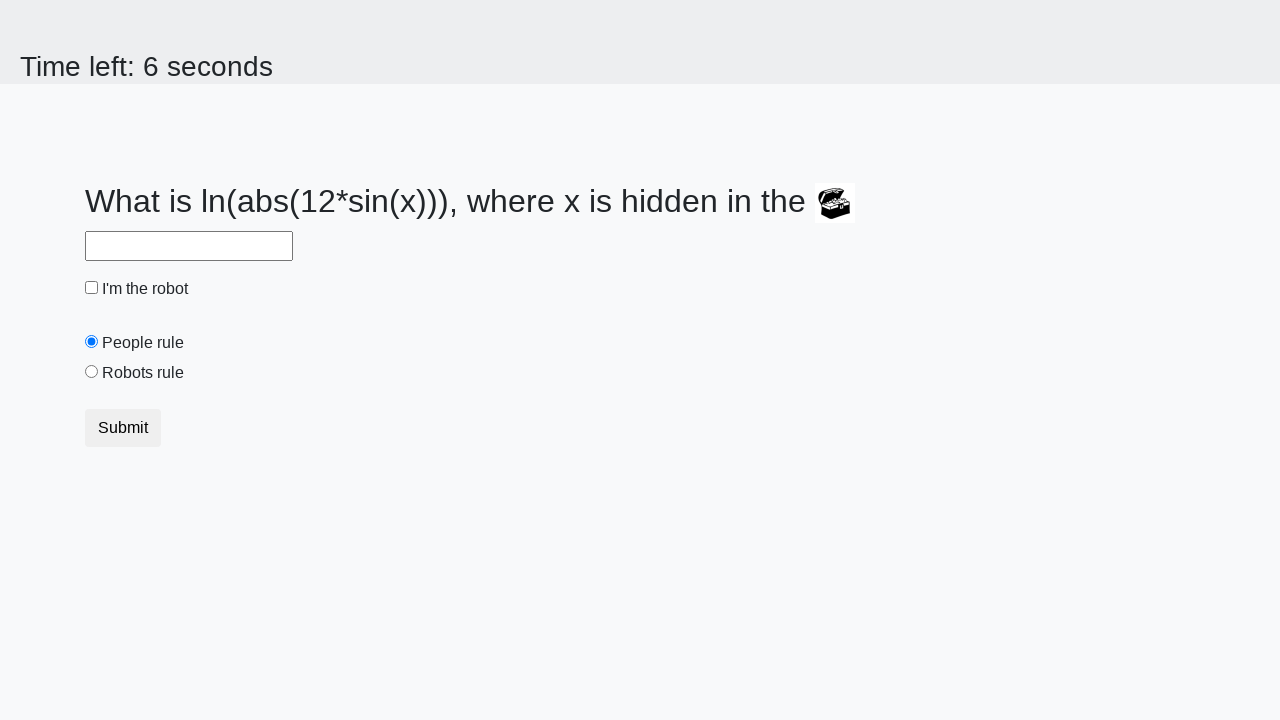

Extracted valuex attribute from treasure element
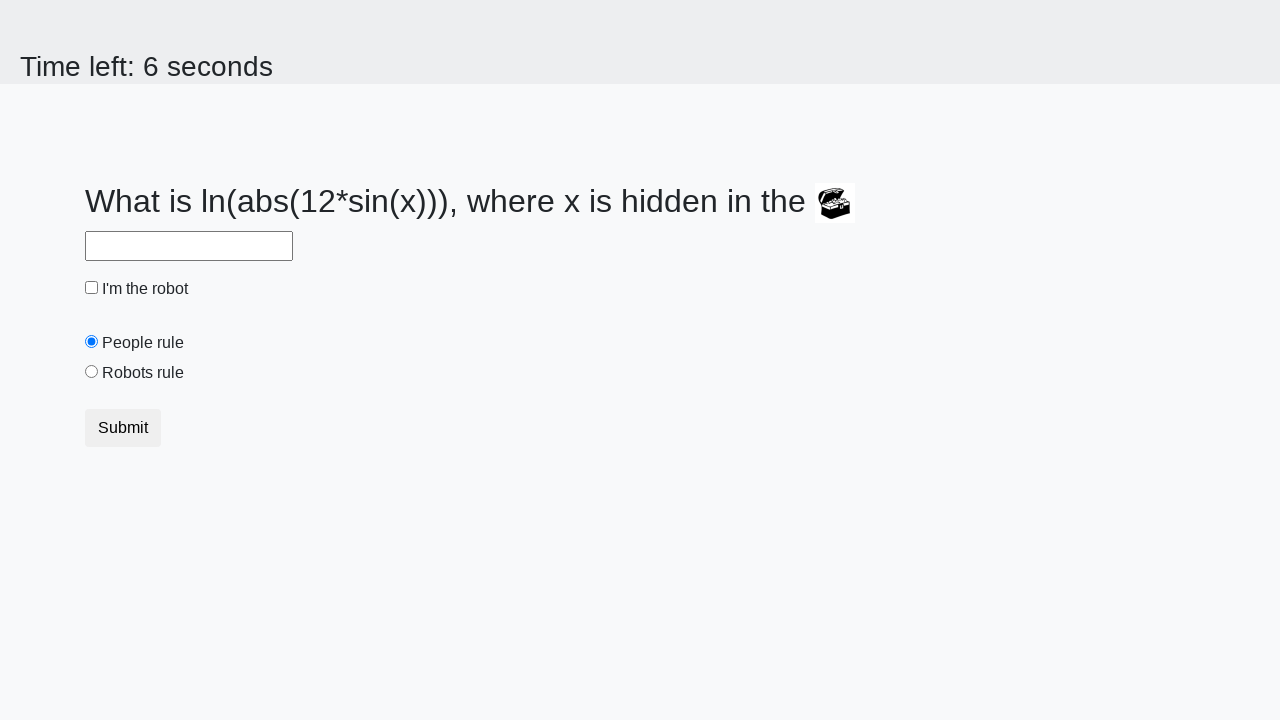

Calculated math captcha result using logarithm formula
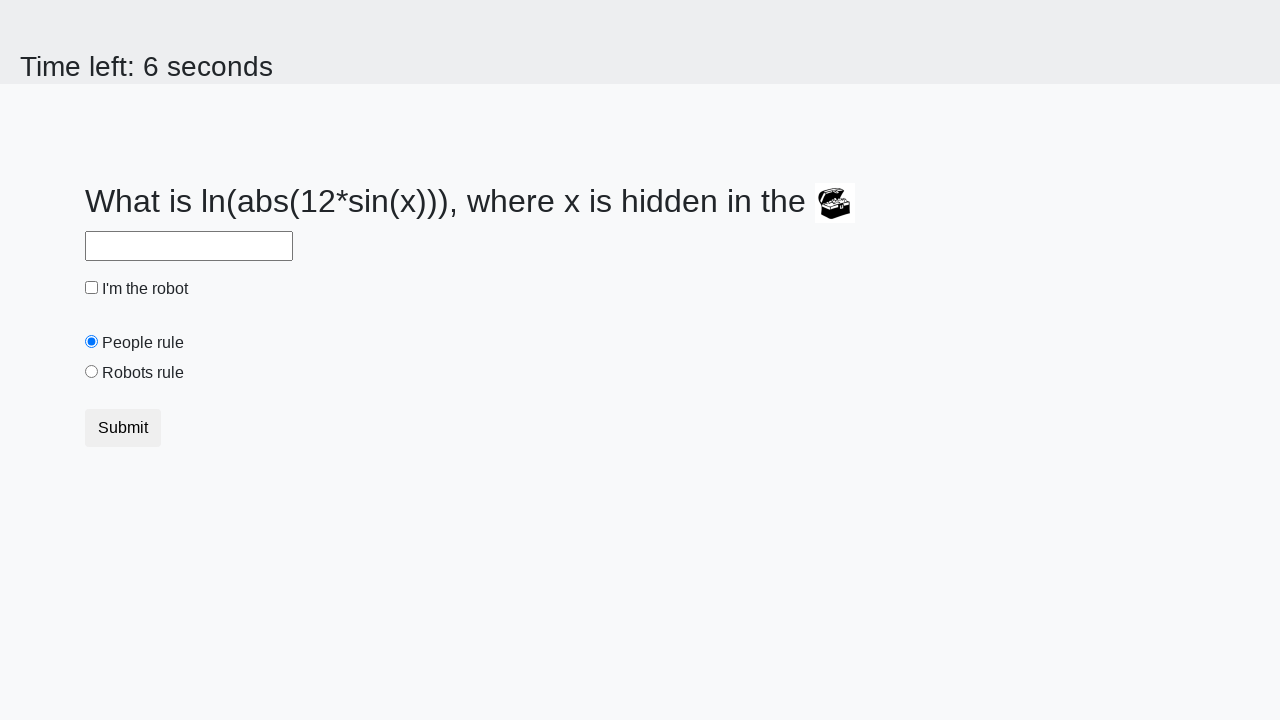

Filled answer field with calculated value on #answer
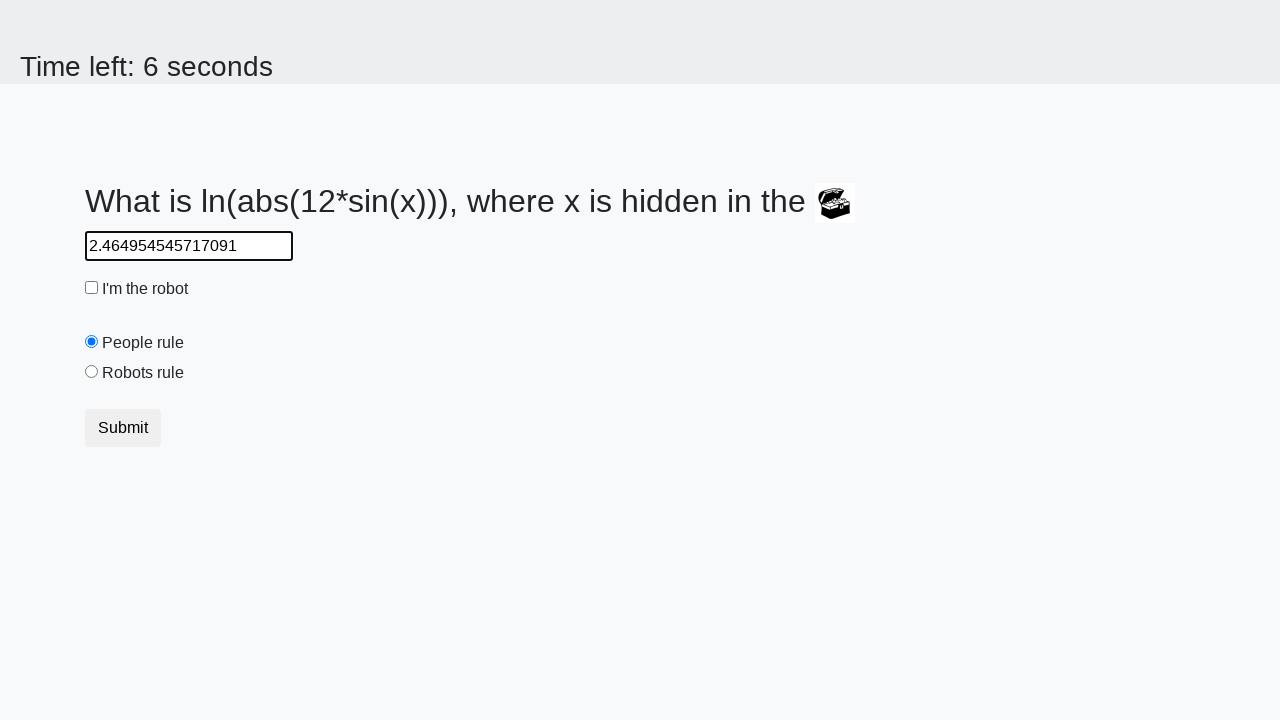

Clicked checkbox input at (92, 288) on .check-input
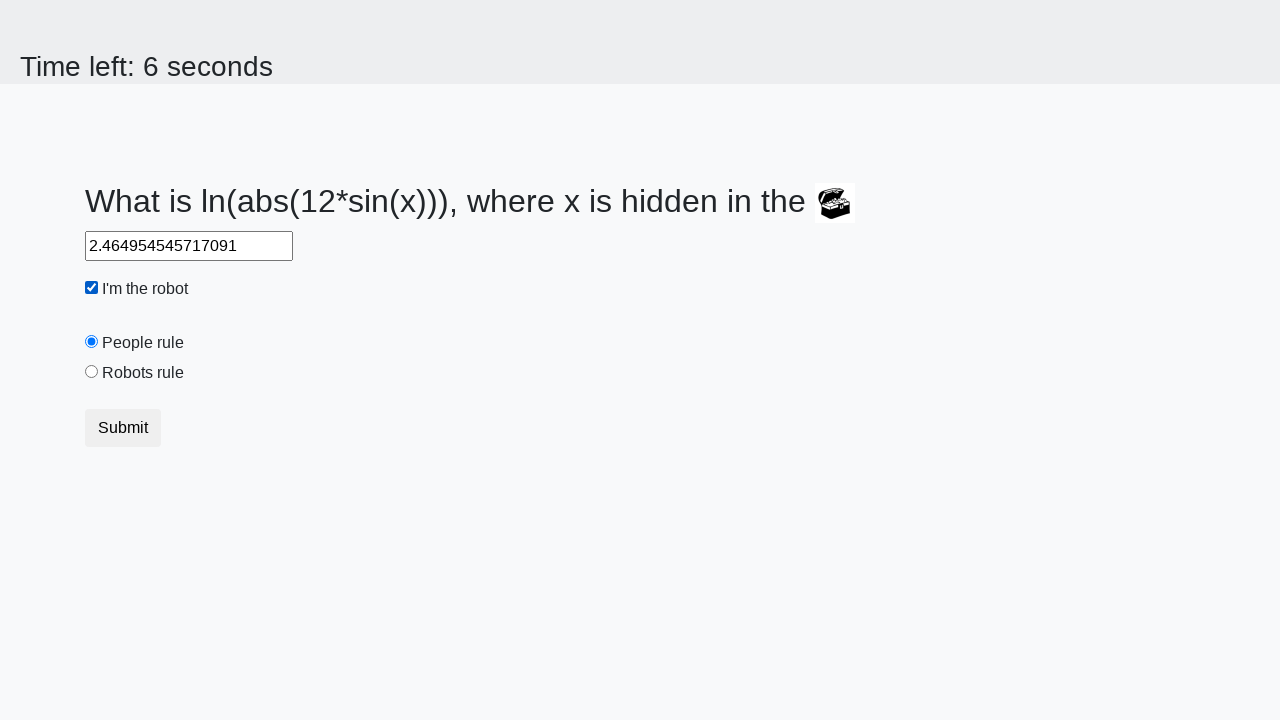

Clicked robot verification checkbox at (92, 372) on #robotsRule
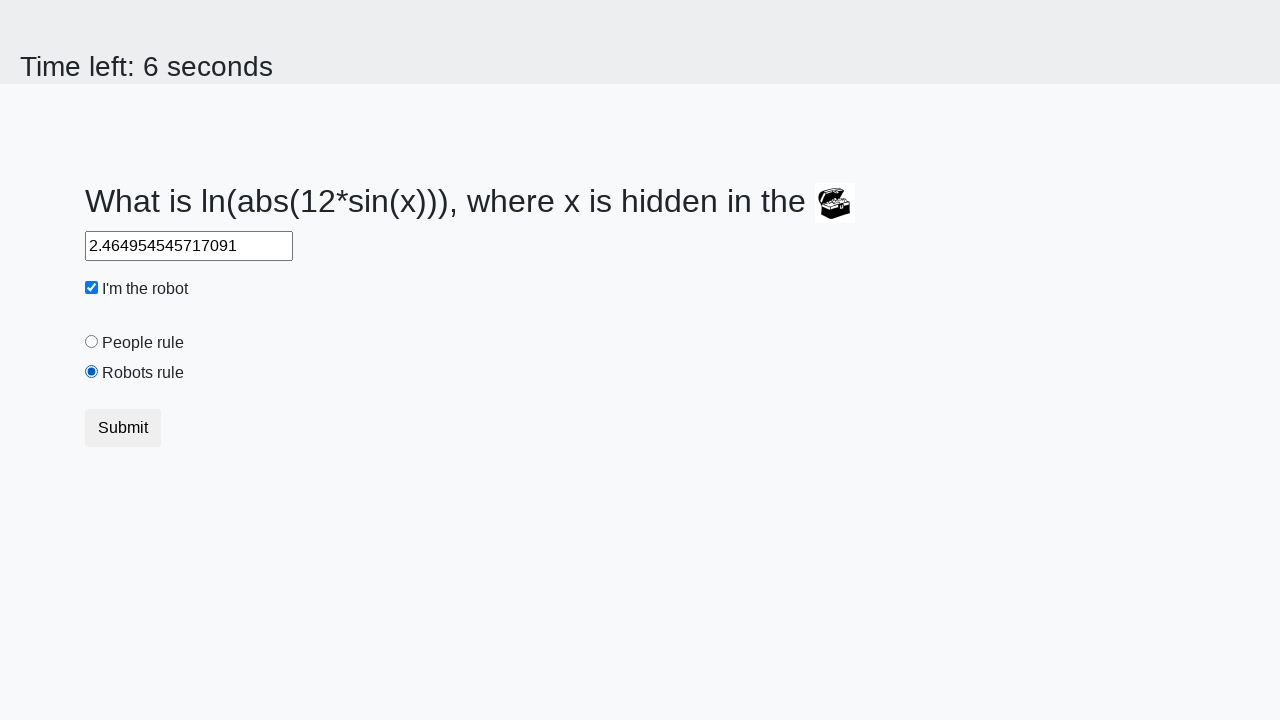

Clicked submit button at (123, 428) on .btn
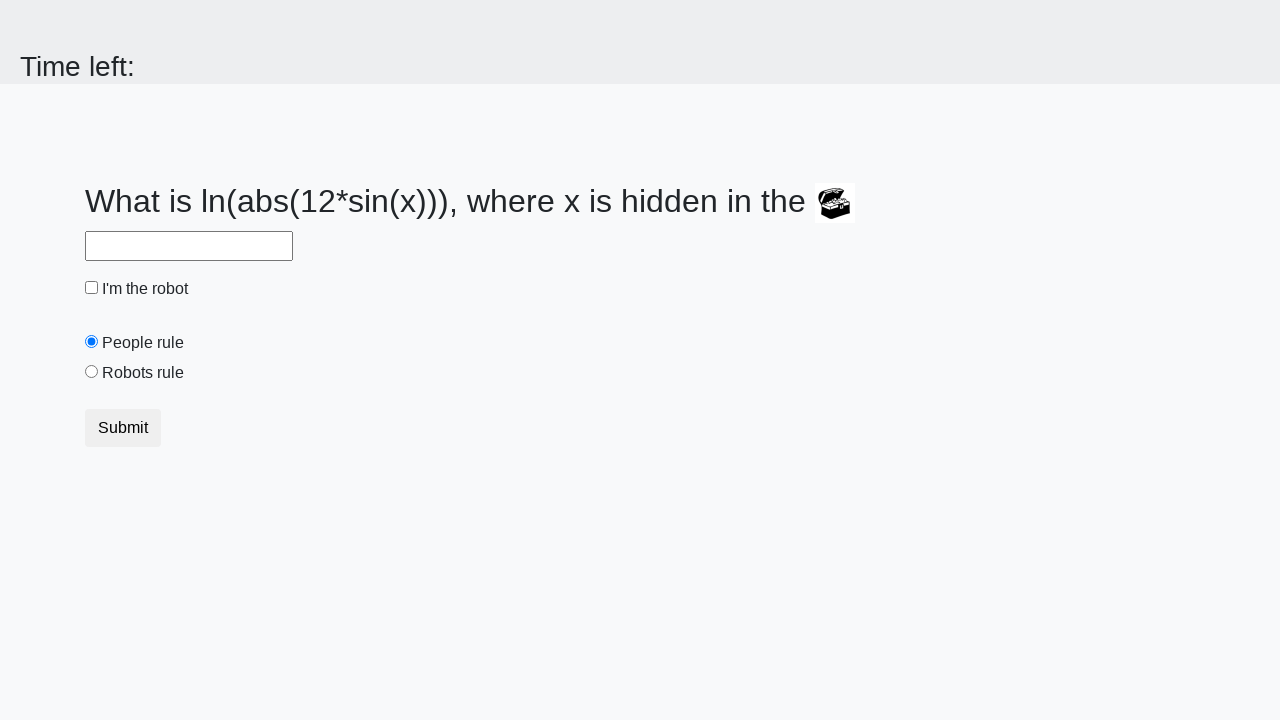

Waited for form submission result
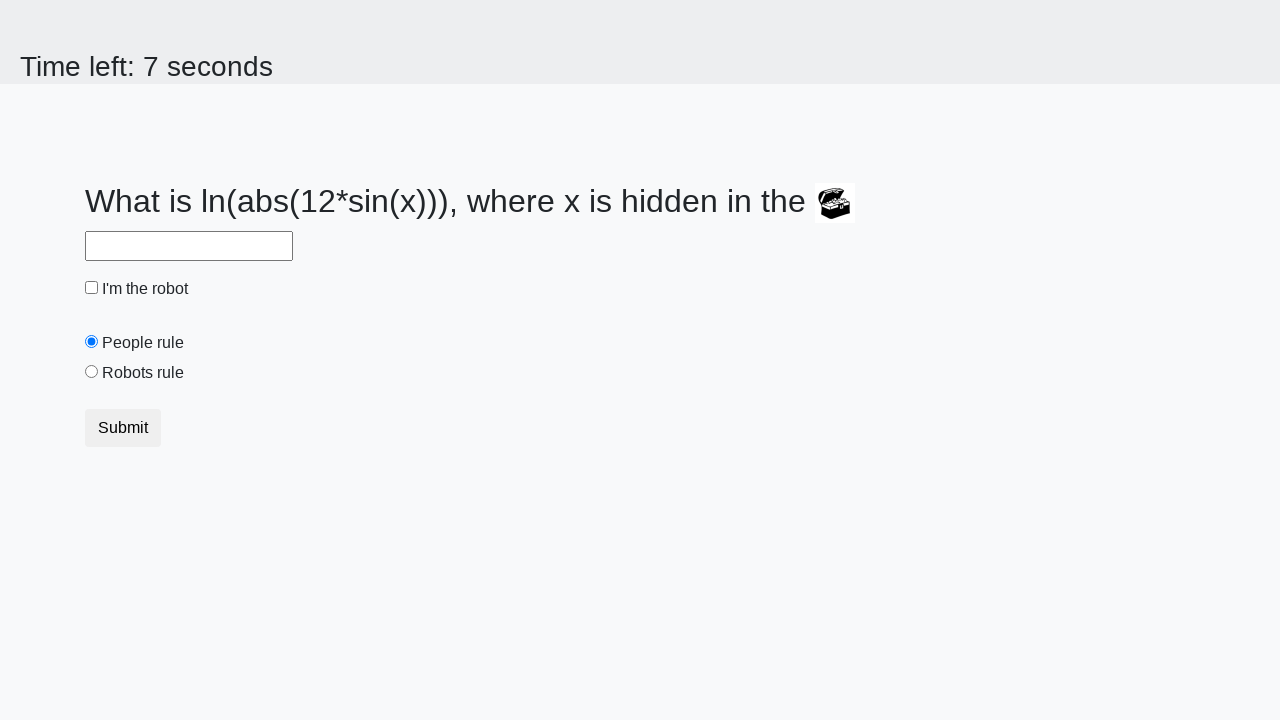

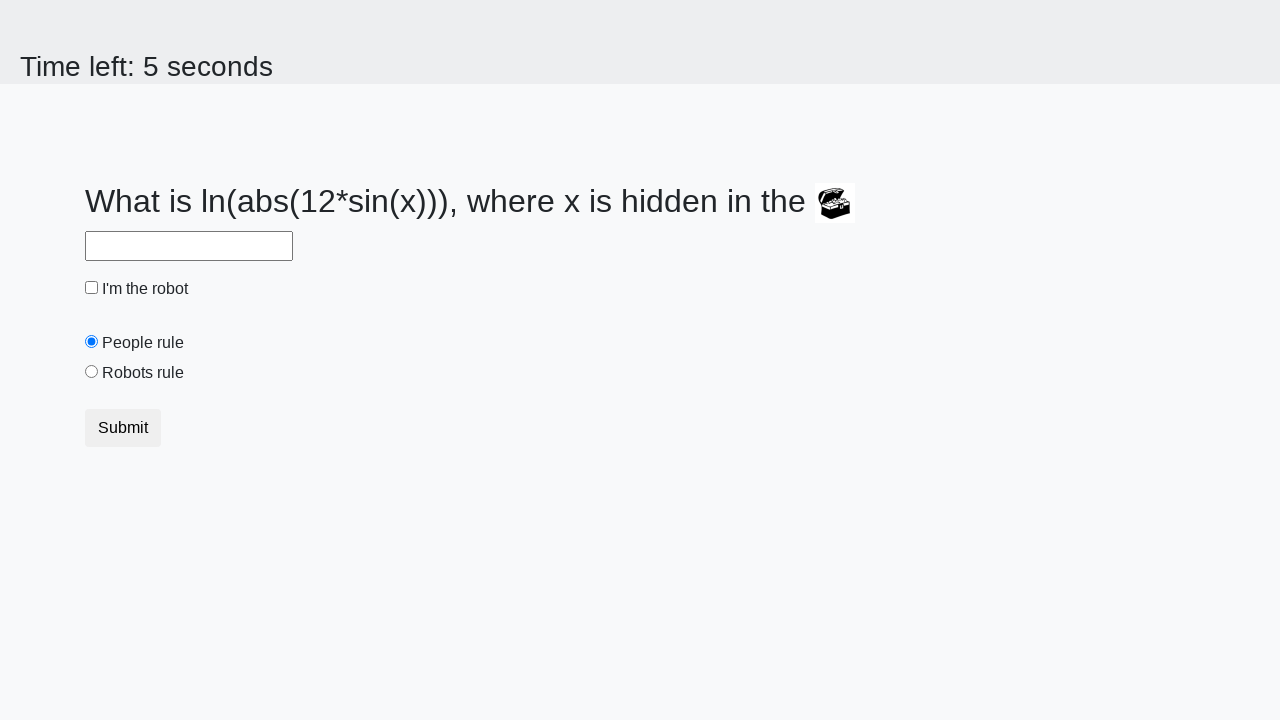